Tests that the todo counter displays the correct number of items

Starting URL: https://demo.playwright.dev/todomvc

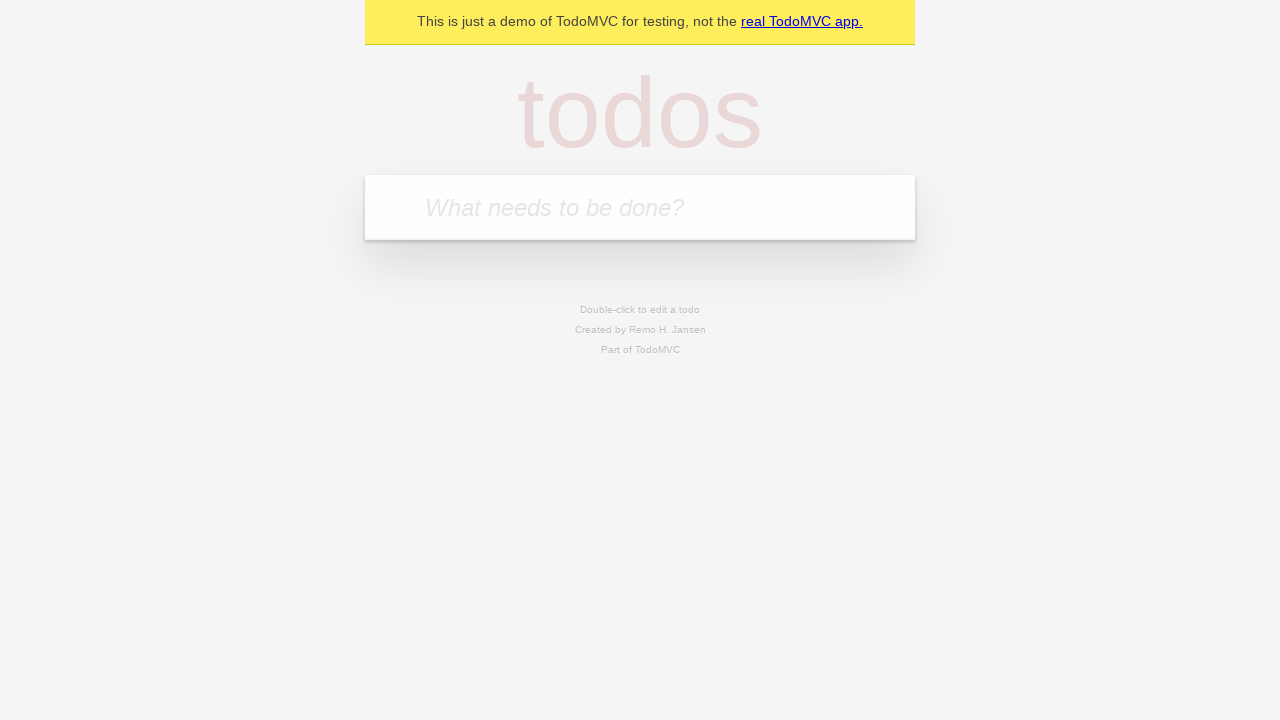

Filled first todo input with 'buy some cheese' on .new-todo
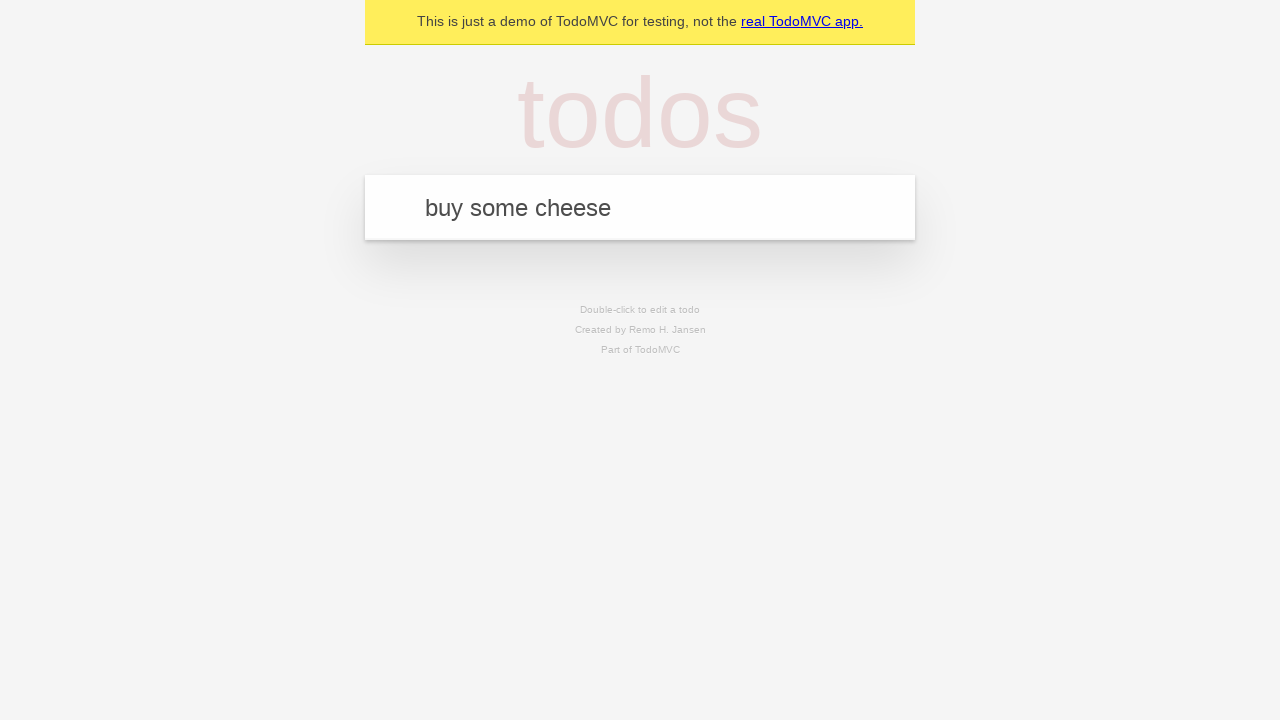

Pressed Enter to create first todo item on .new-todo
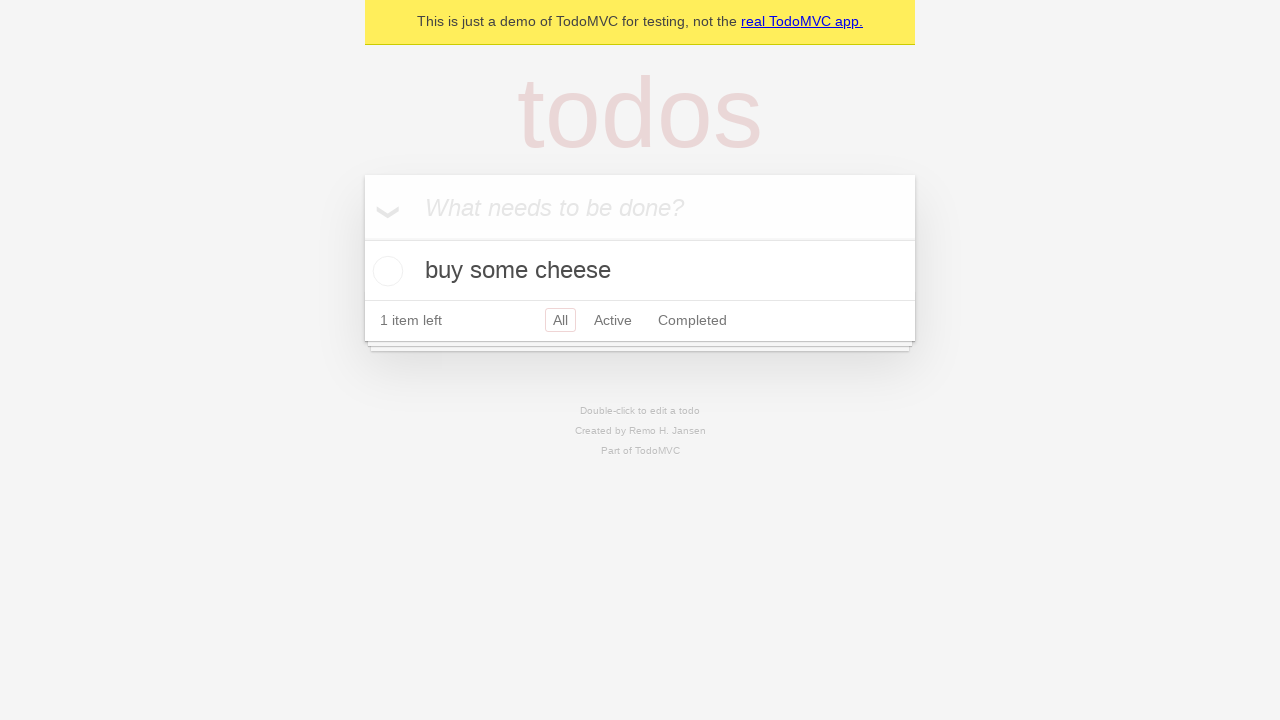

Todo counter element loaded
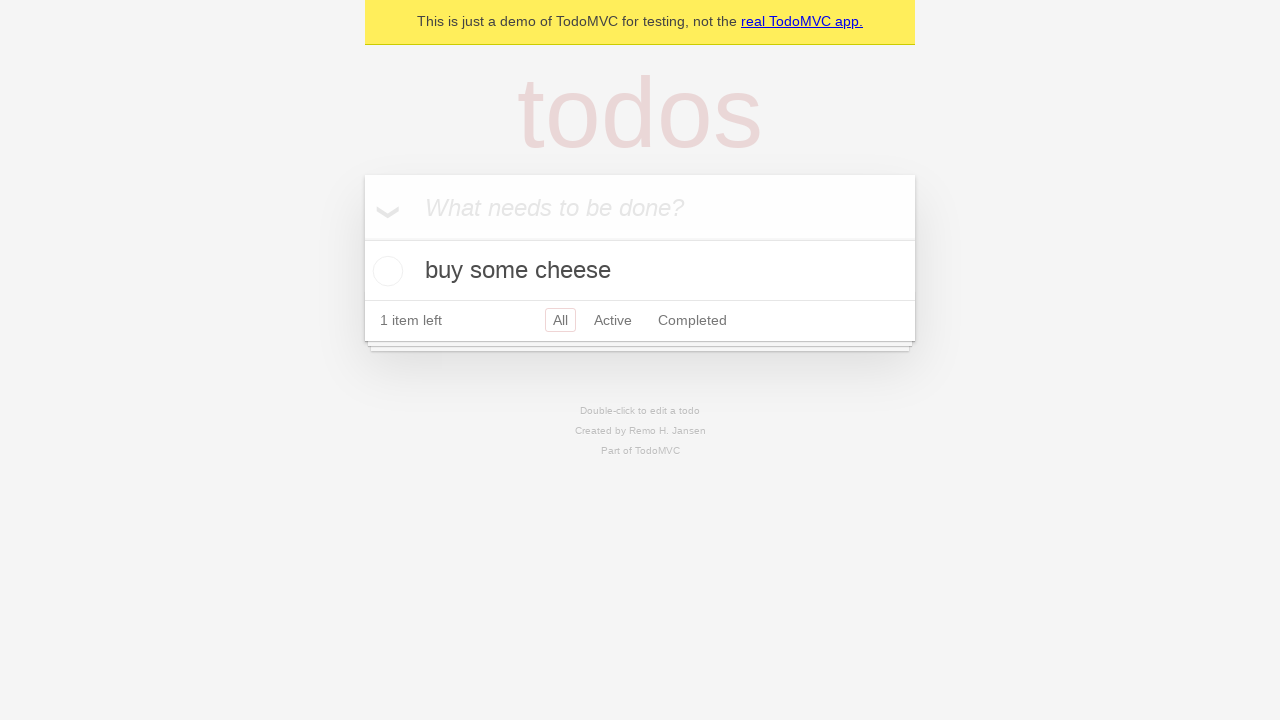

Filled second todo input with 'feed the cat' on .new-todo
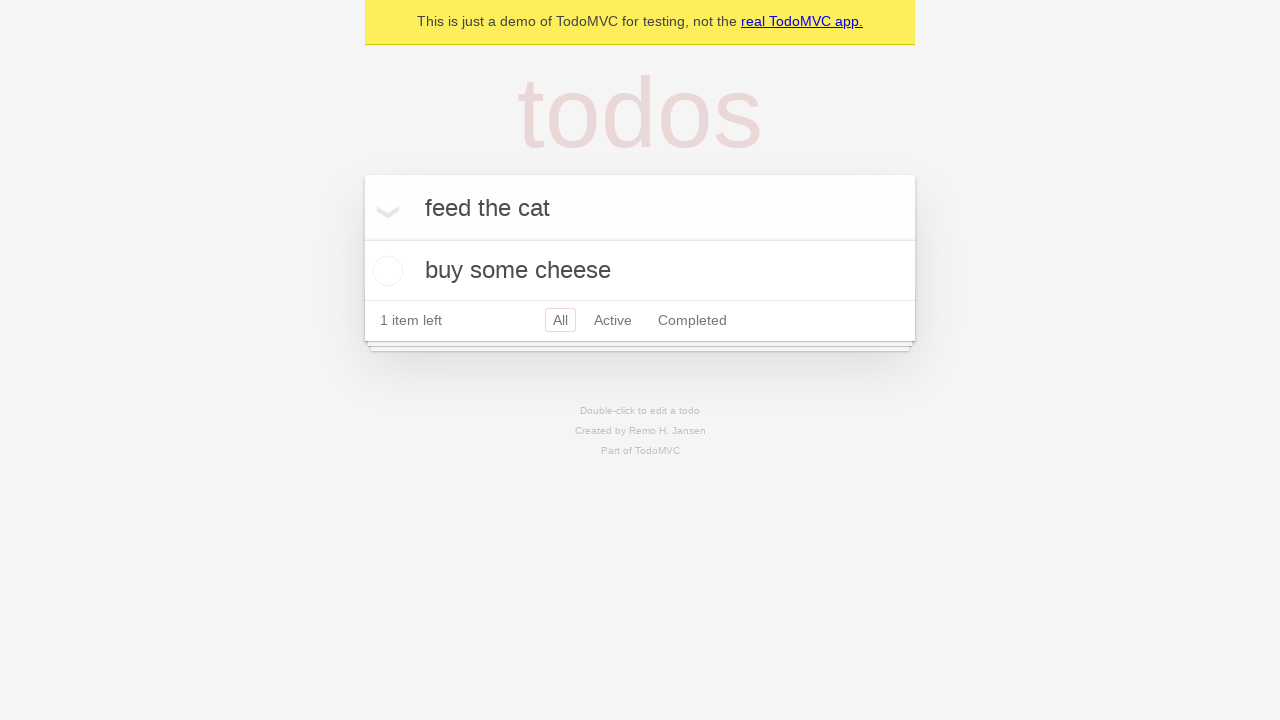

Pressed Enter to create second todo item on .new-todo
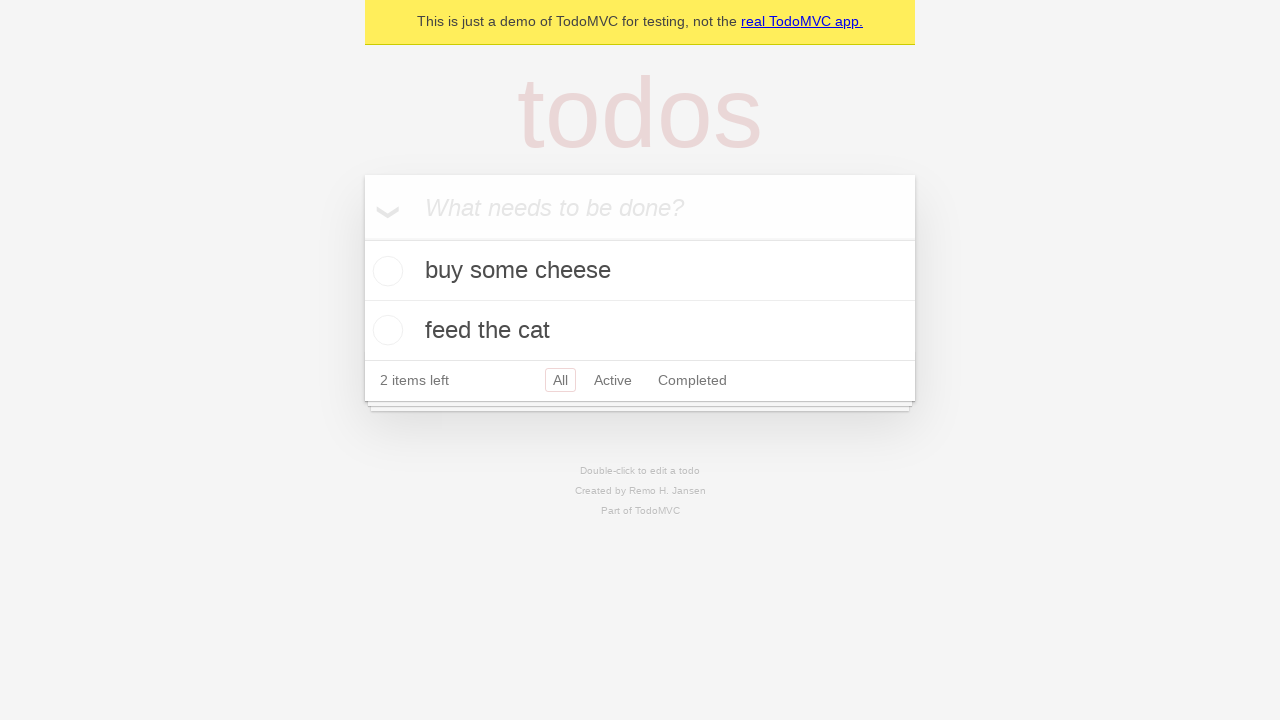

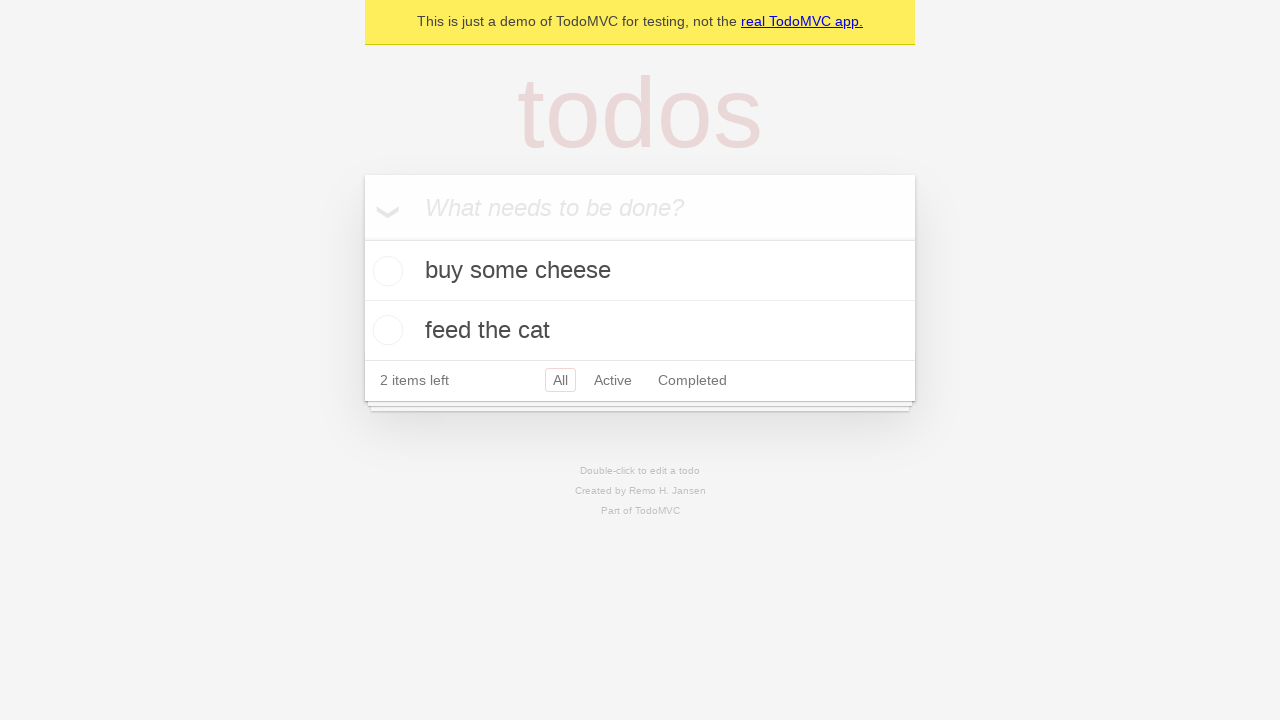